Tests iframe switching and JavaScript execution on a W3Schools tryit page by switching to the result iframe, executing a JavaScript function, locating an element, and styling it with a red border.

Starting URL: https://www.w3schools.com/jsref/tryit.asp?filename=tryjsref_submit_get

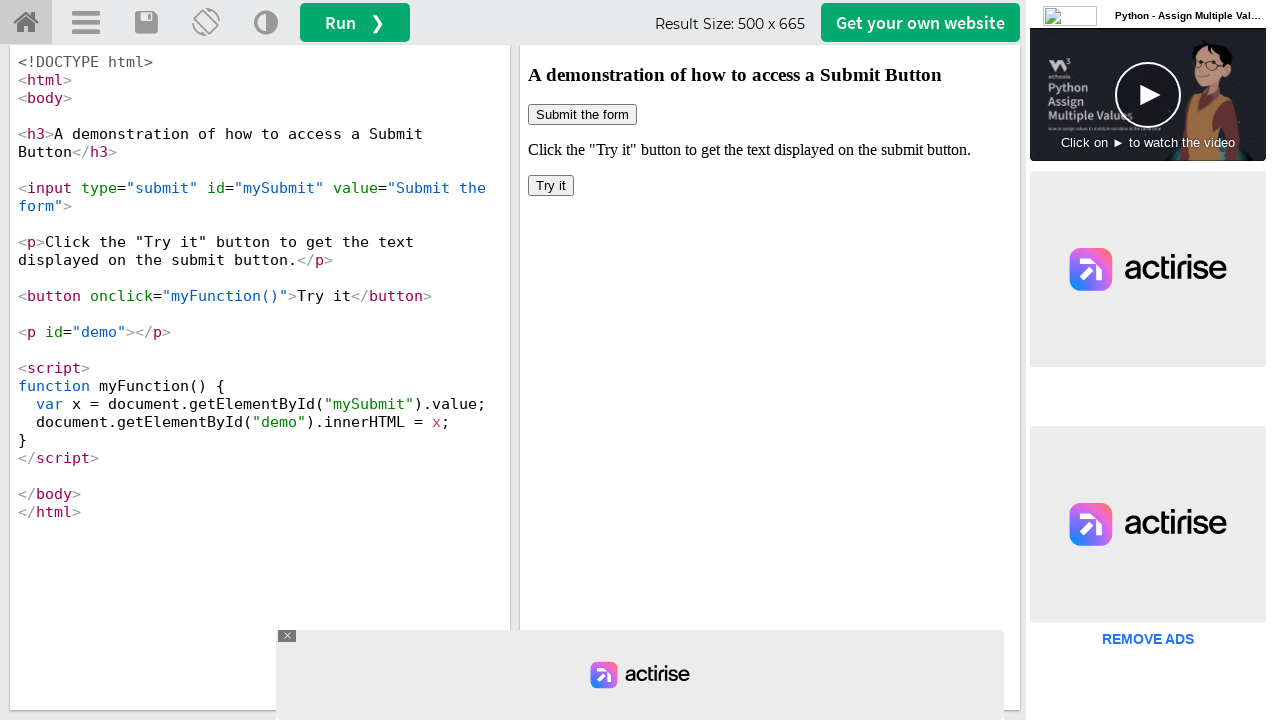

Located the result iframe (#iframeResult)
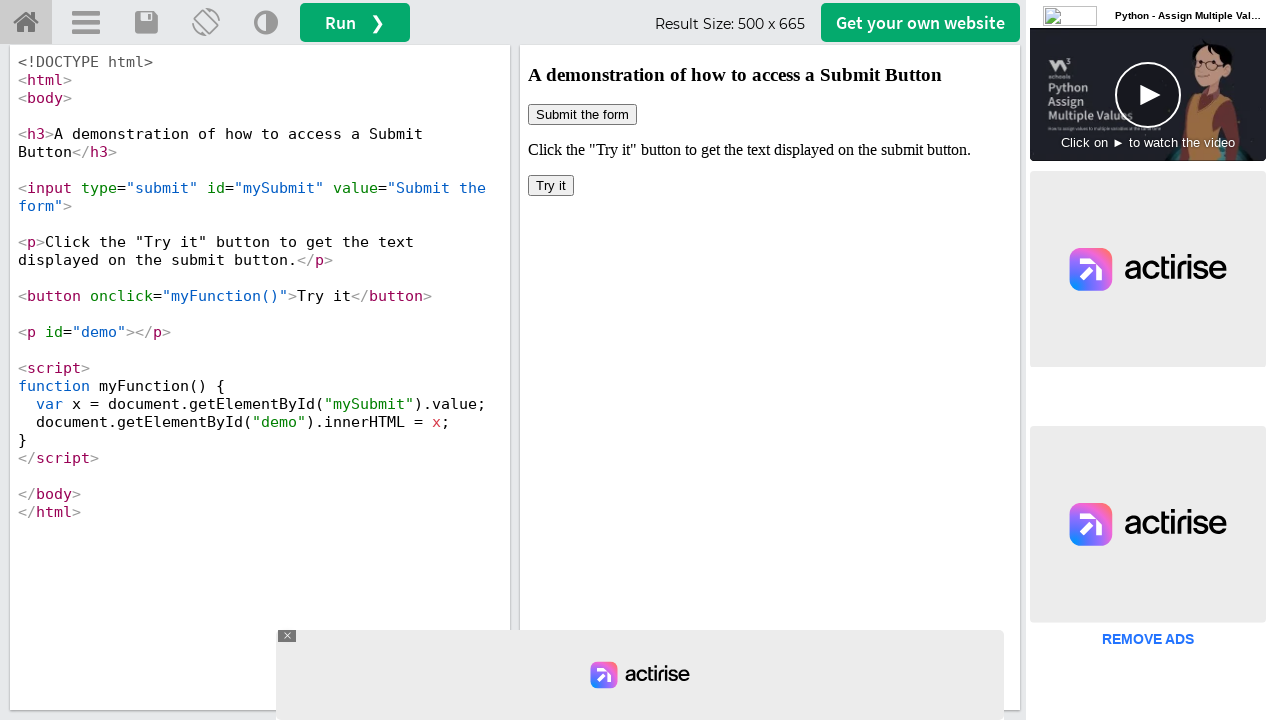

Retrieved frame element for 'iframeResult'
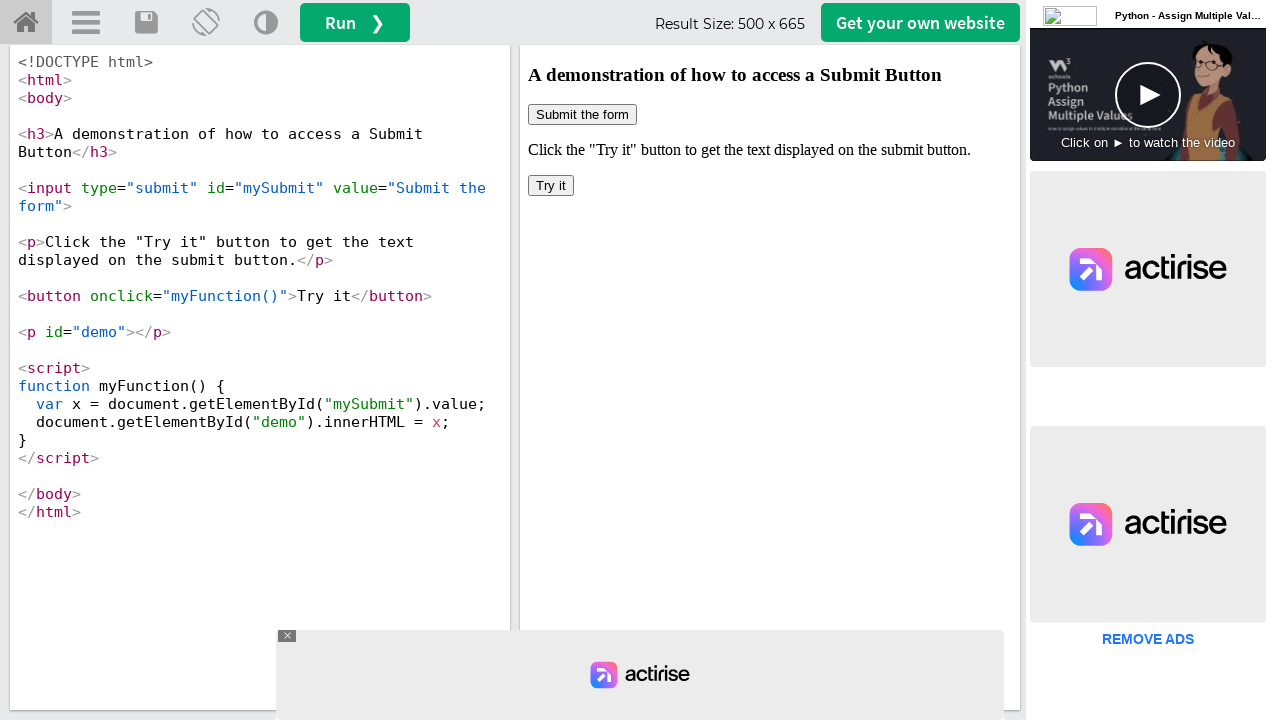

Executed myFunction() within the iframe context
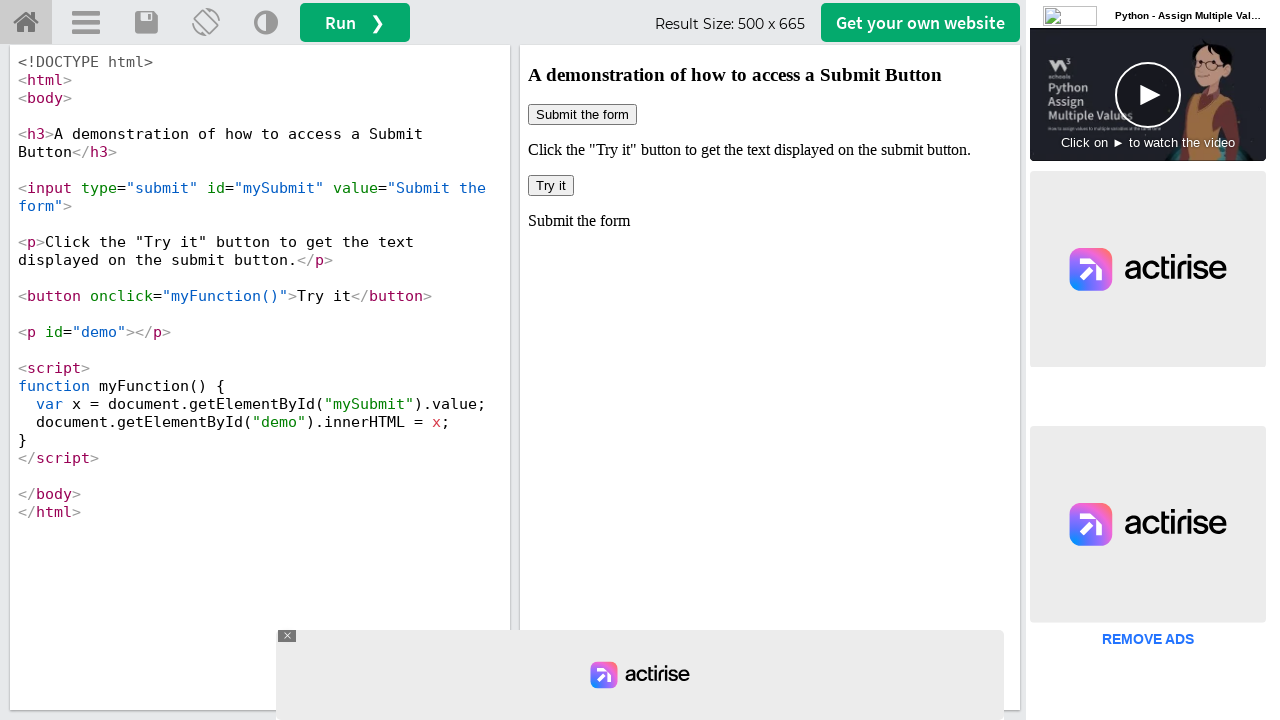

Located the submit element (#mySubmit) within the iframe
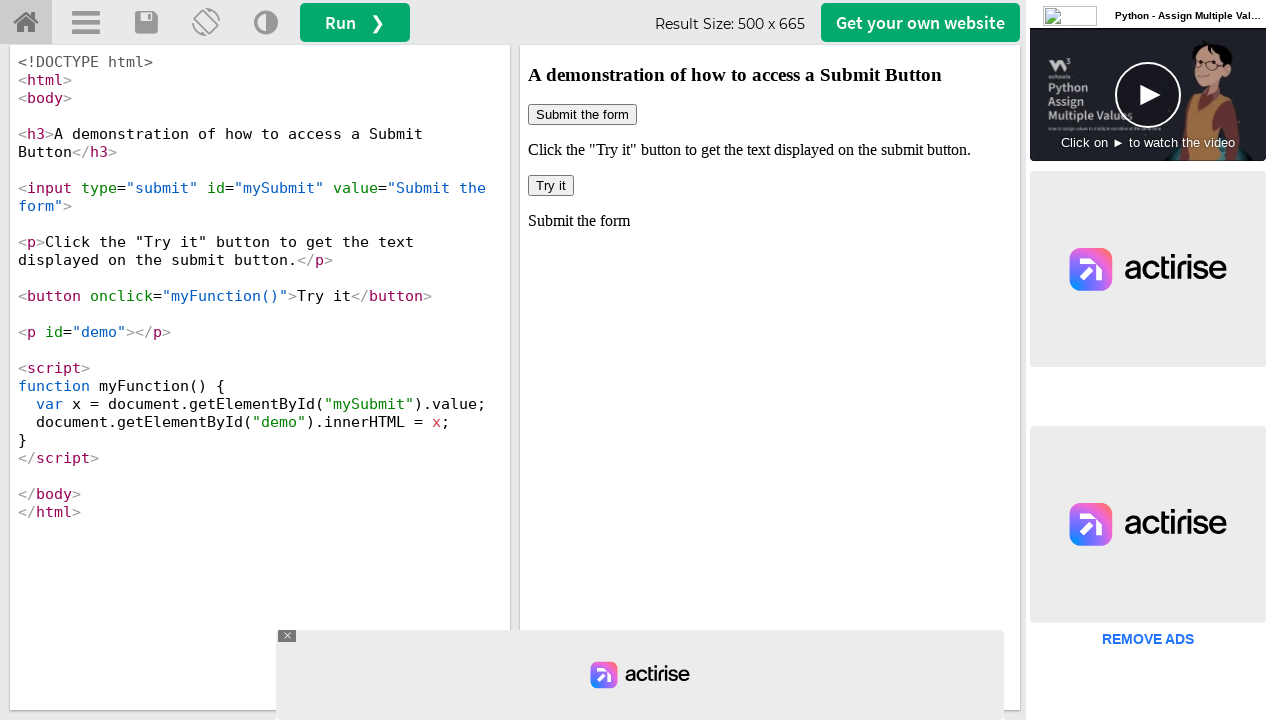

Submit element became visible
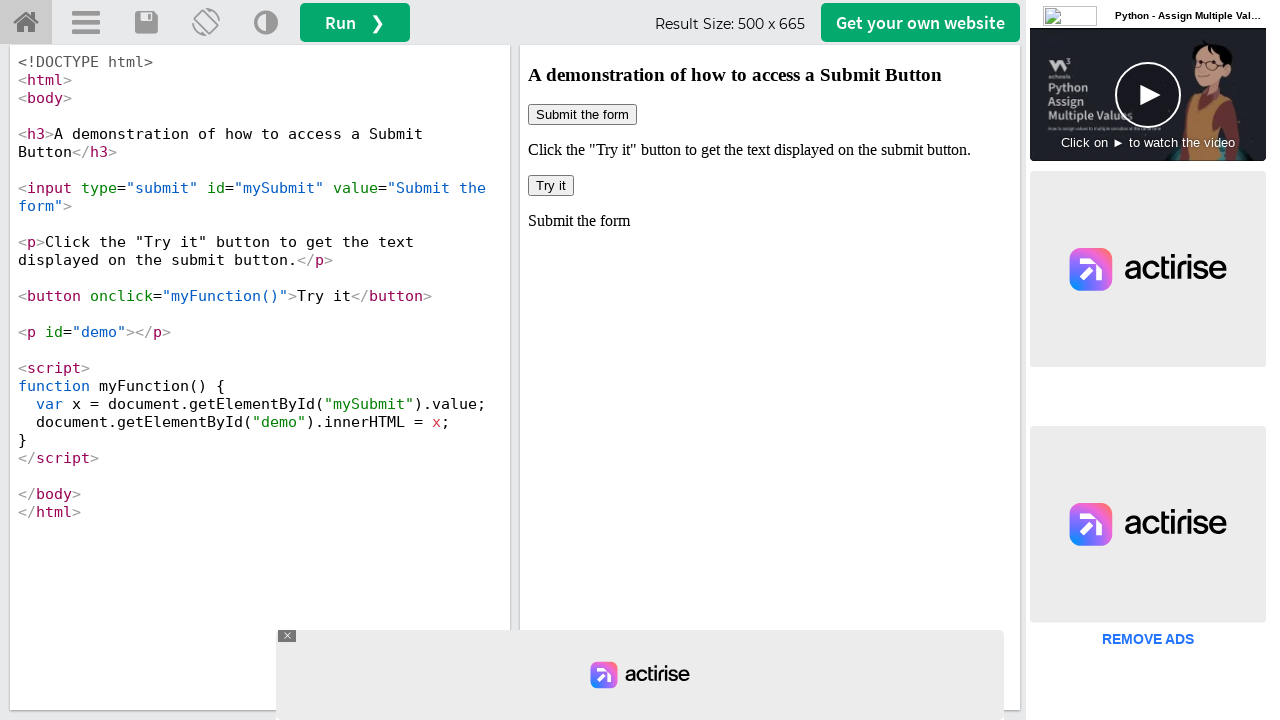

Applied red border (3px solid red) to the submit element using JavaScript
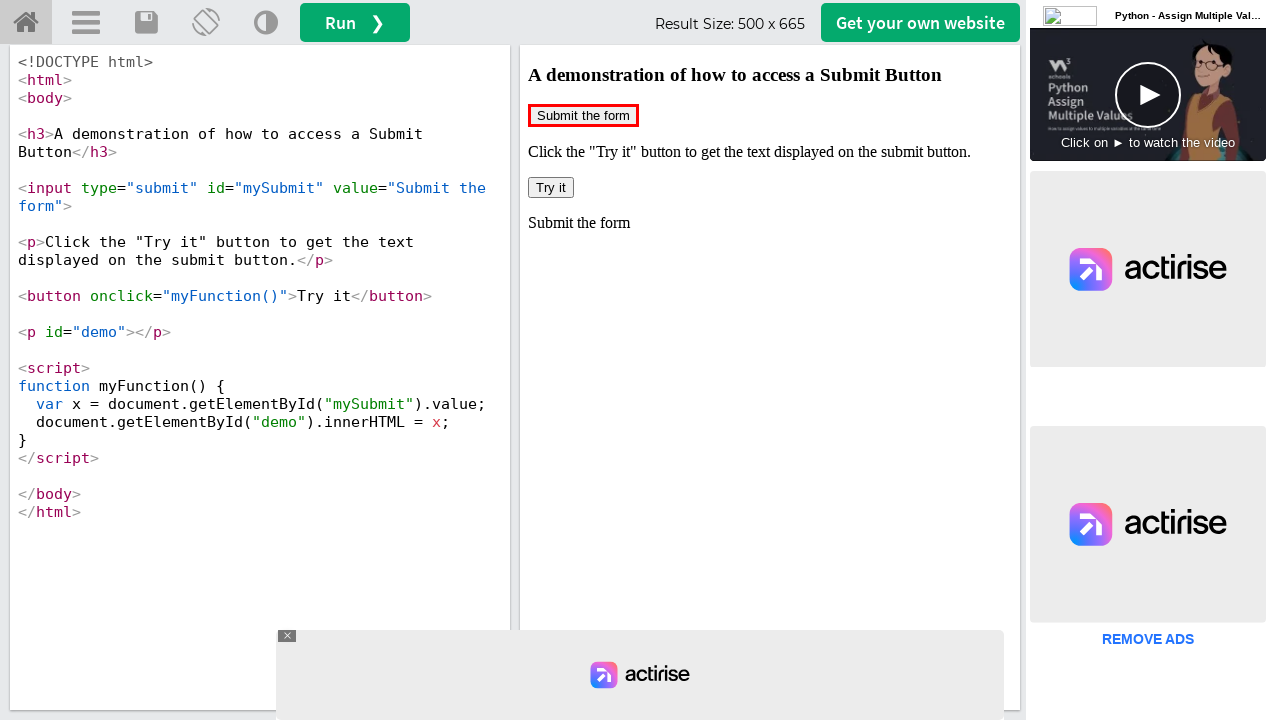

Located all iframe elements on the page
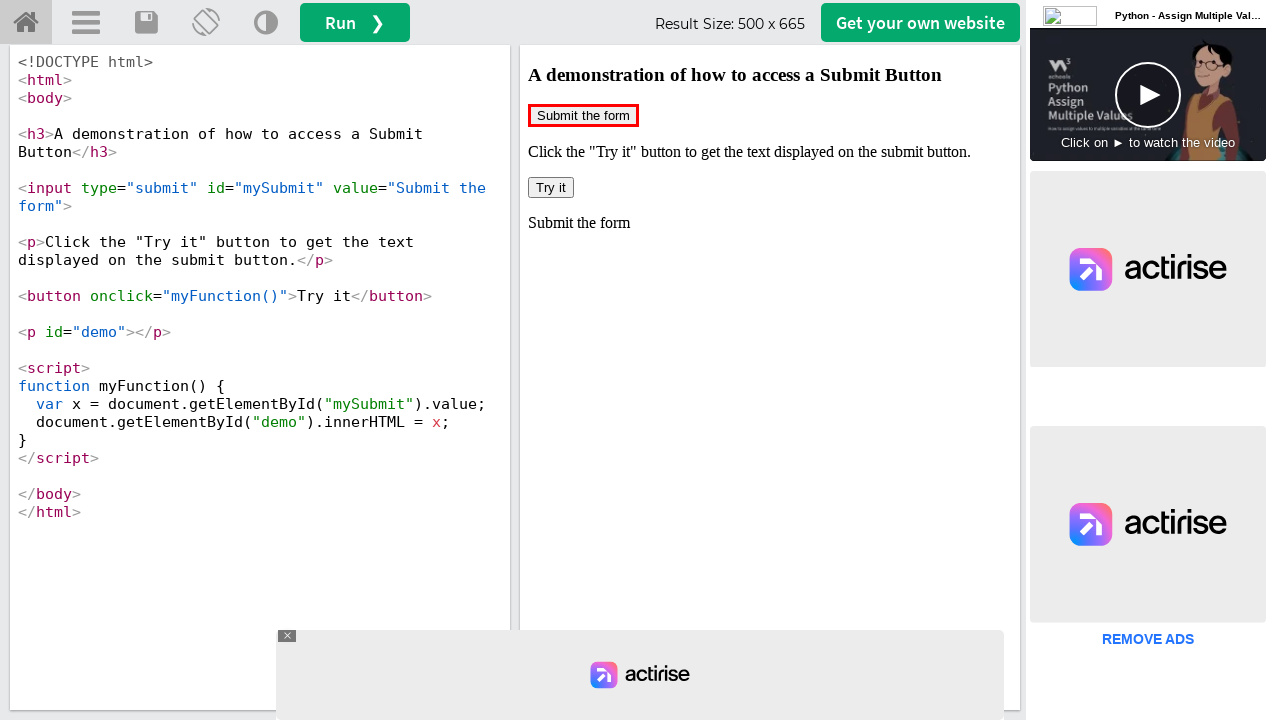

First iframe element is attached to the DOM
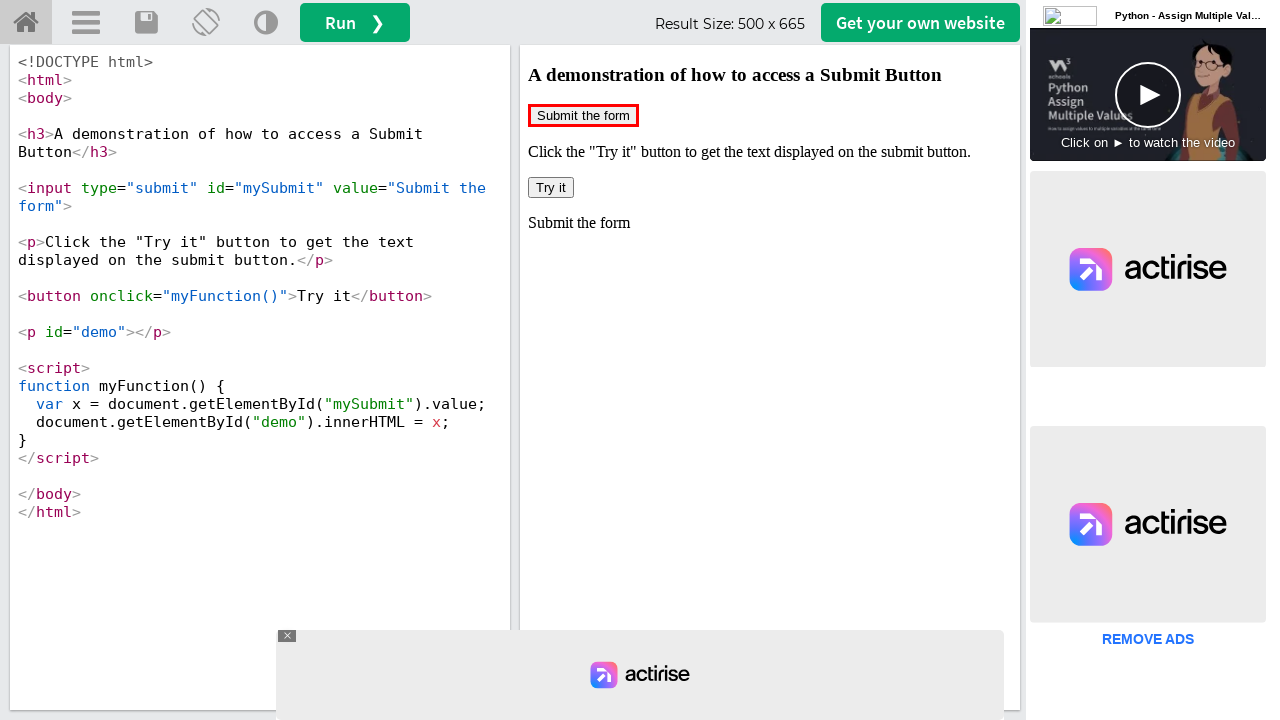

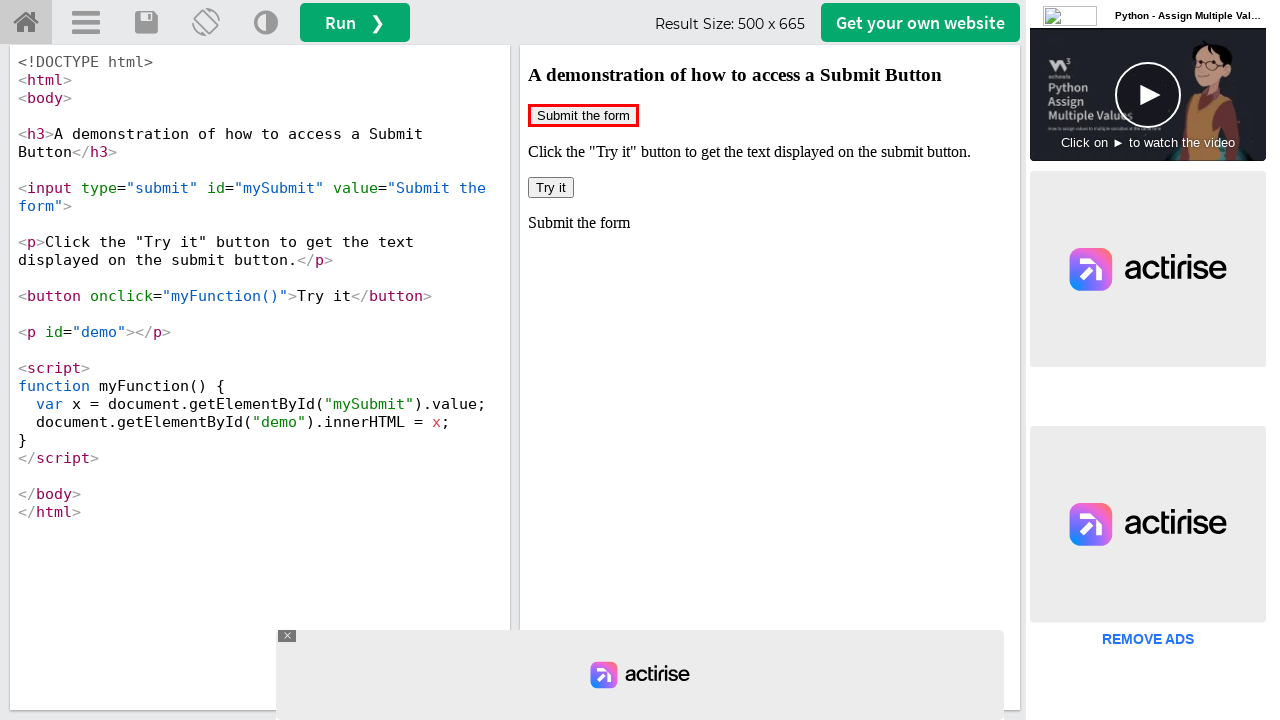